Tests the broken links and images page by verifying image and link elements are present.

Starting URL: https://demoqa.com/broken

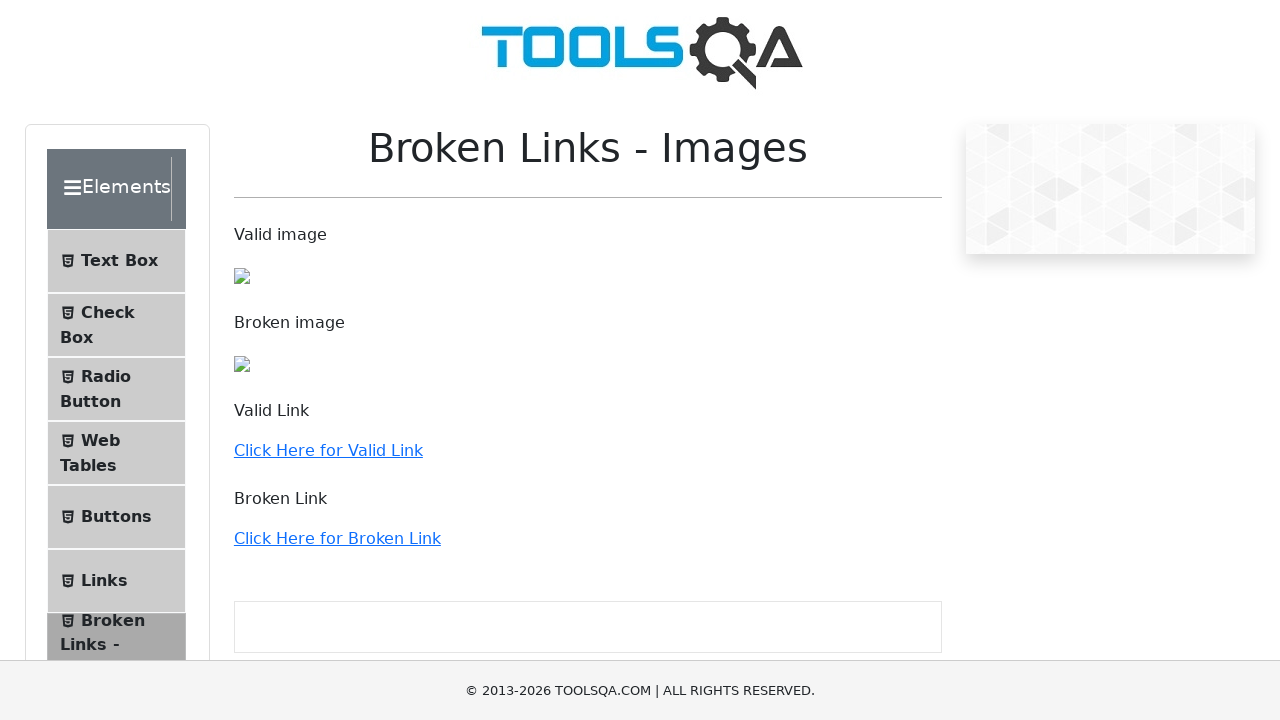

Waited for Toolsqa image to be visible
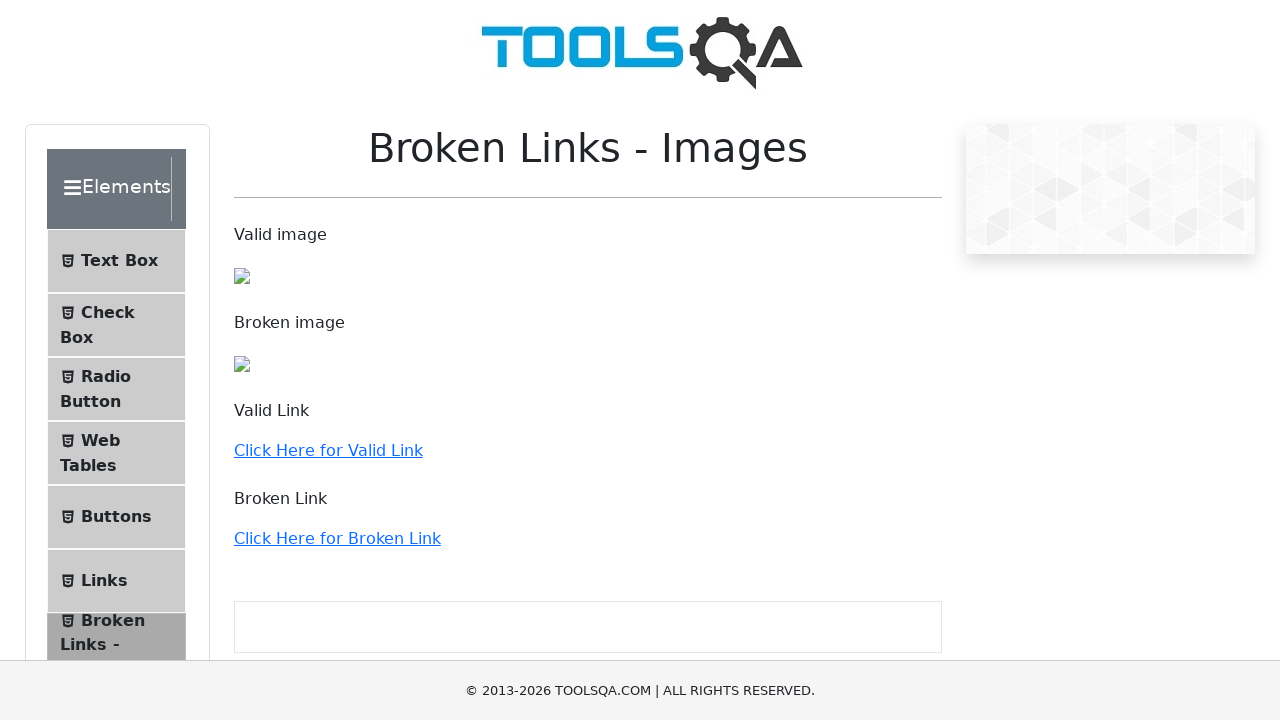

Clicked on valid demoqa.com link at (328, 450) on a[href='http://demoqa.com']
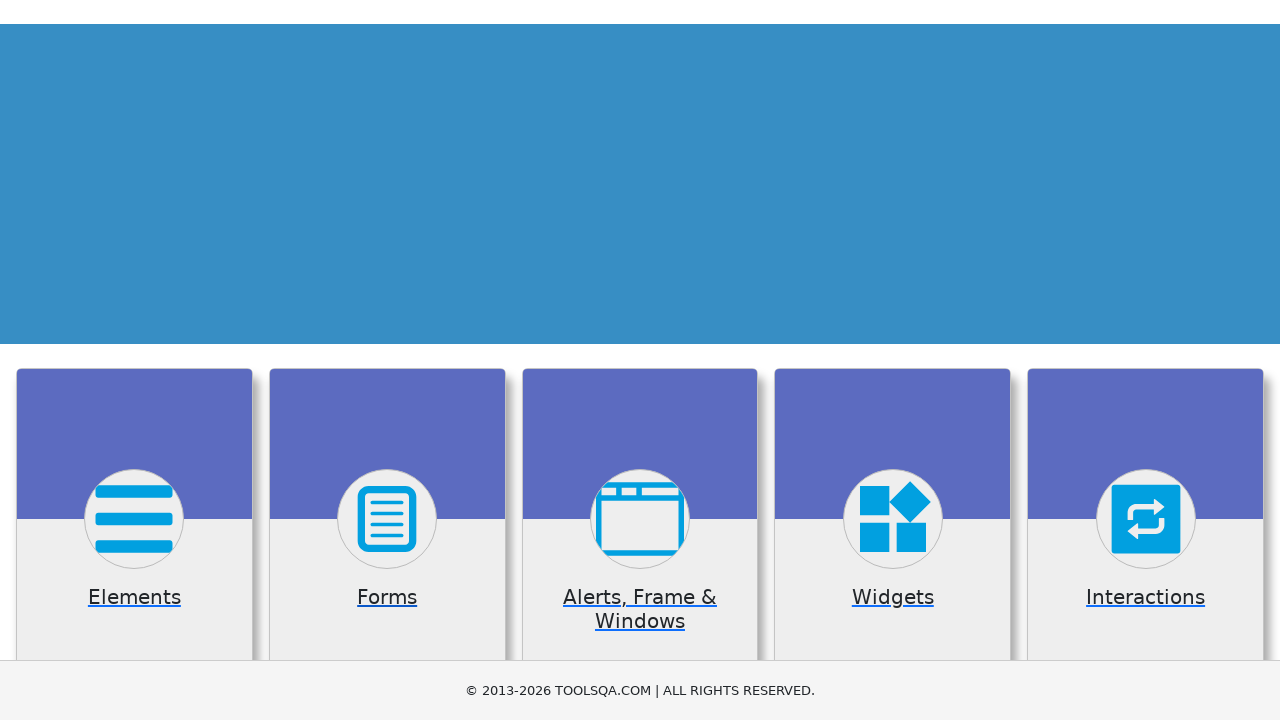

Page DOM content loaded
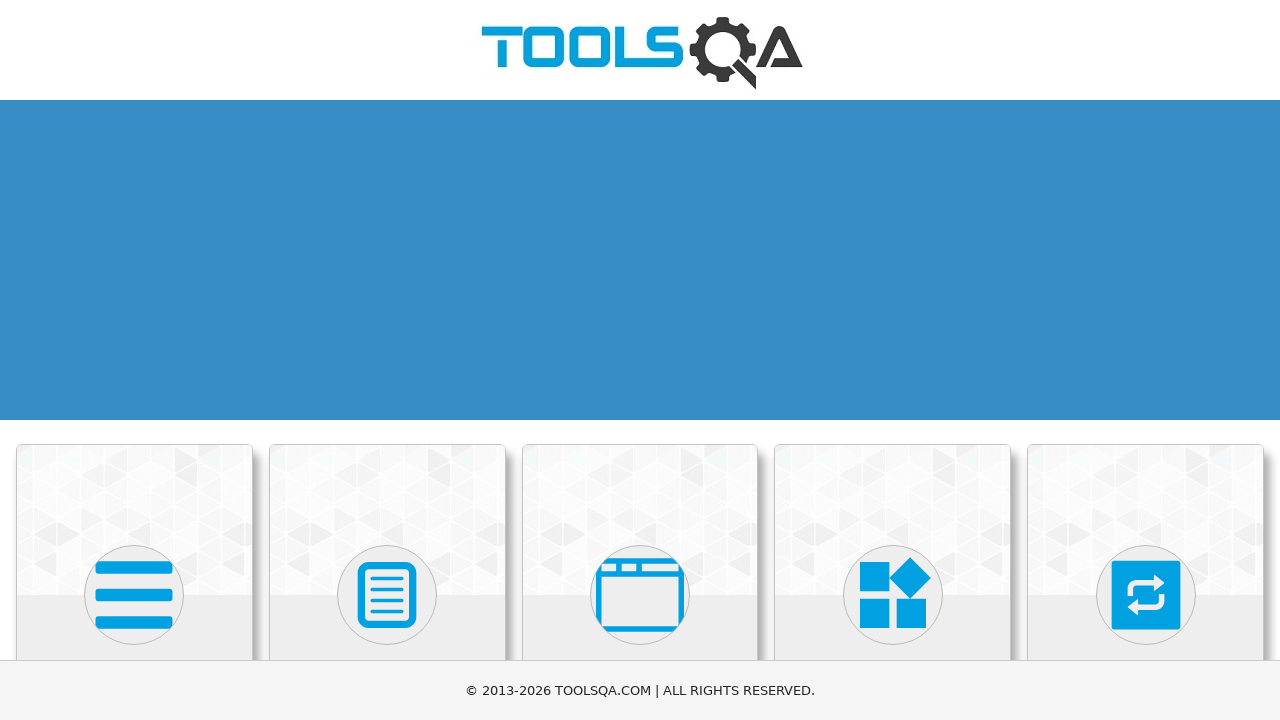

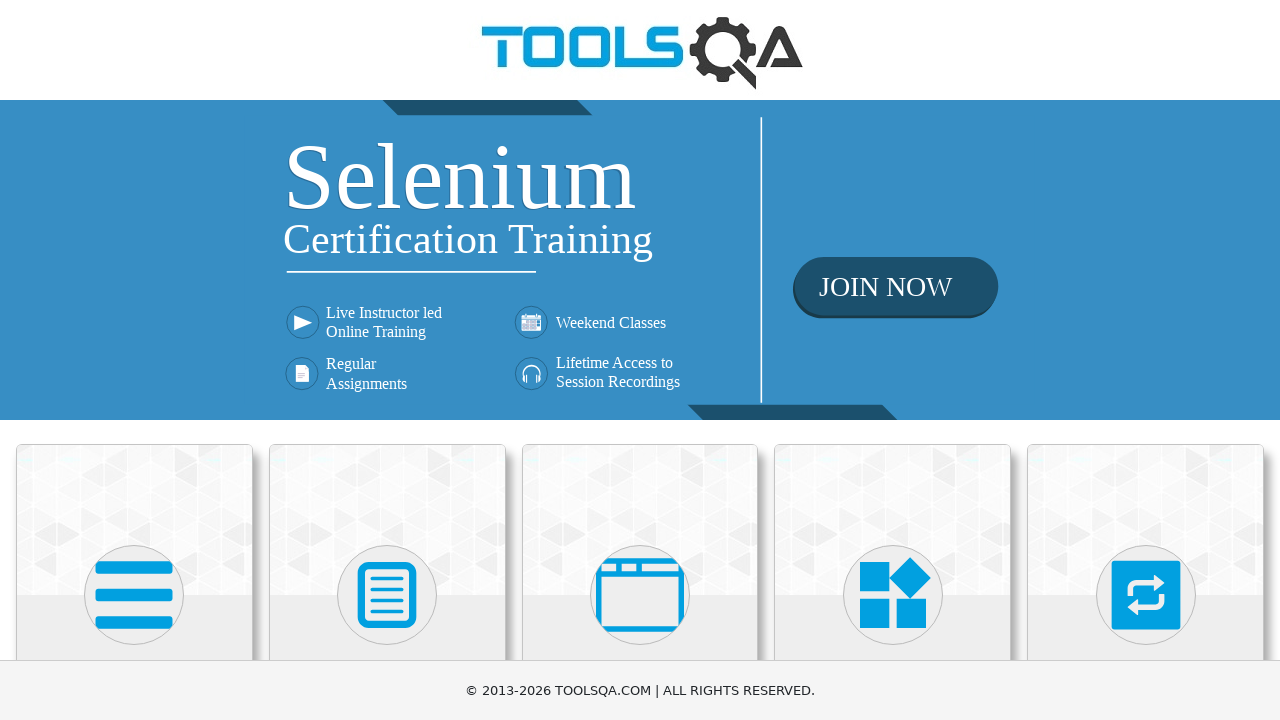